Tests tooltip functionality by hovering over an age input field and verifying the tooltip message appears

Starting URL: https://automationfc.github.io/jquery-tooltip/

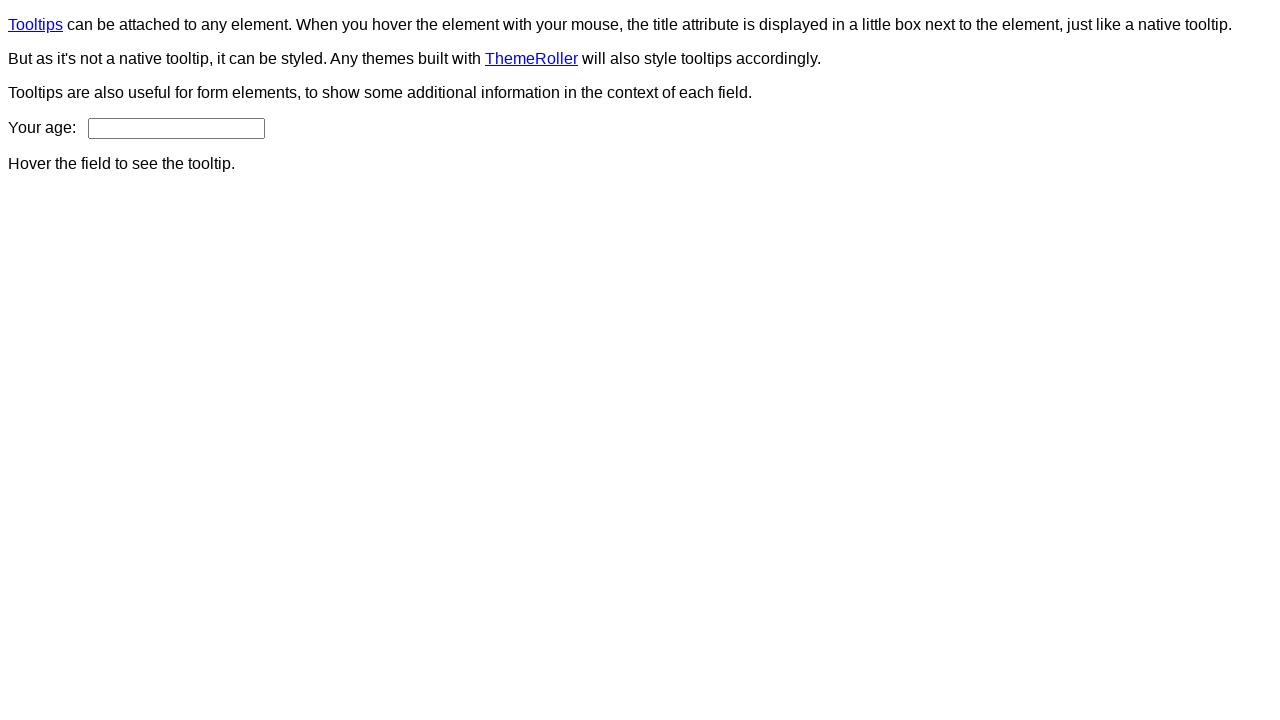

Hovered over age input field to trigger tooltip at (176, 128) on input#age
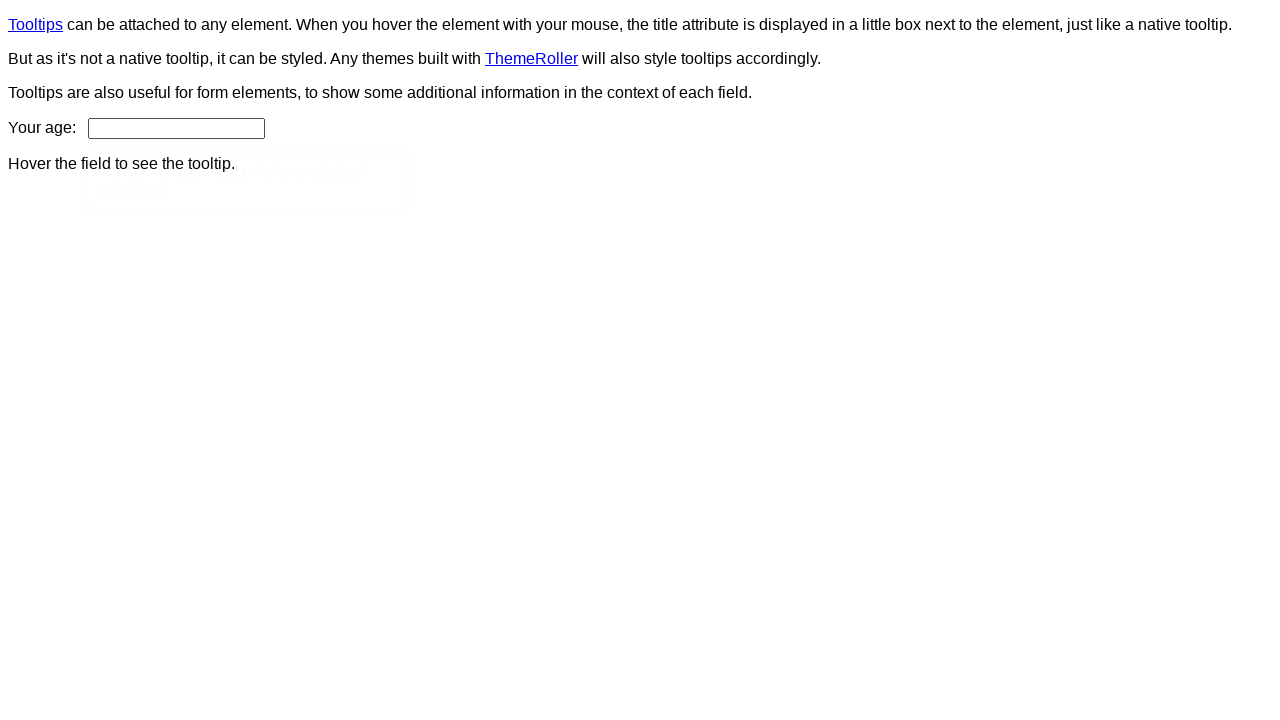

Located tooltip element
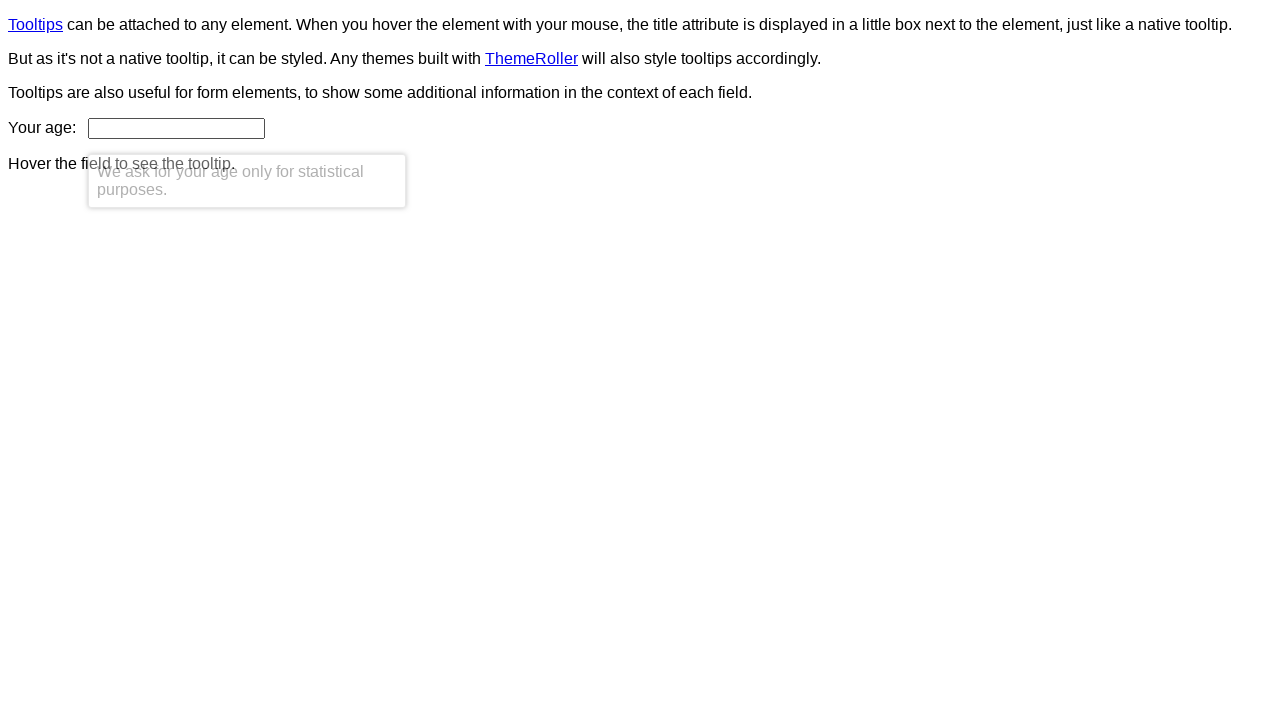

Verified tooltip message: 'We ask for your age only for statistical purposes.'
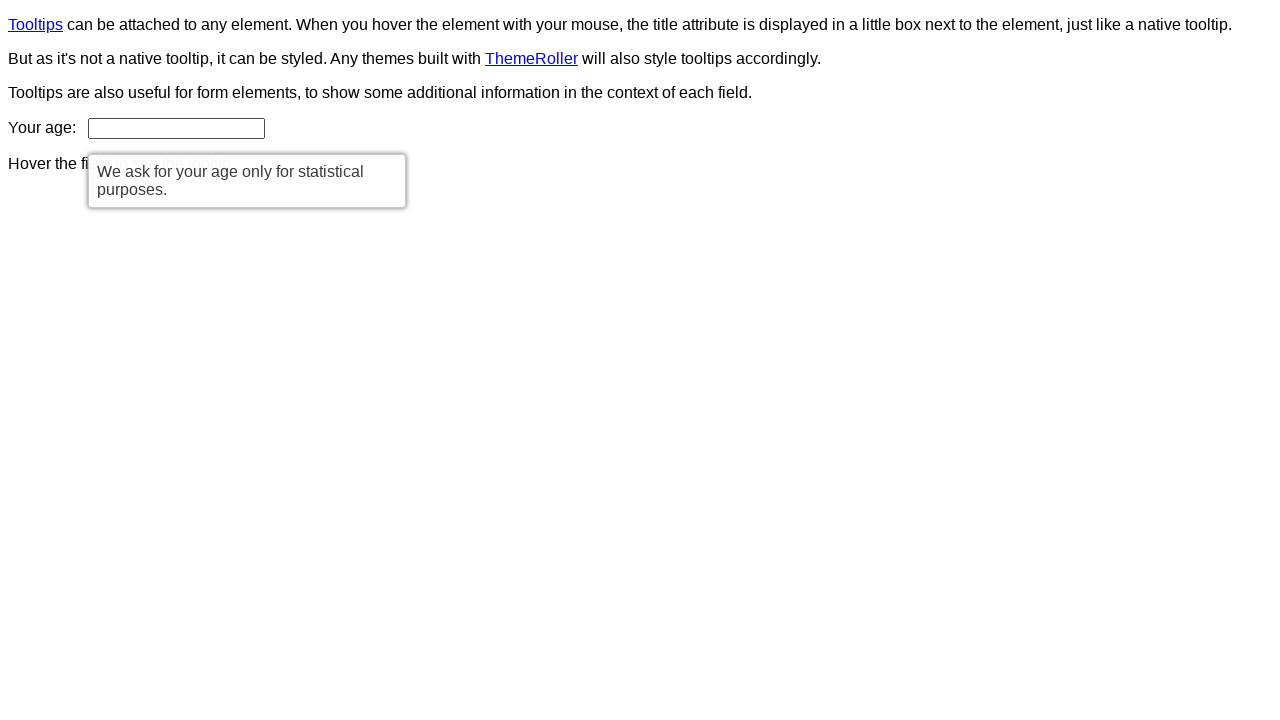

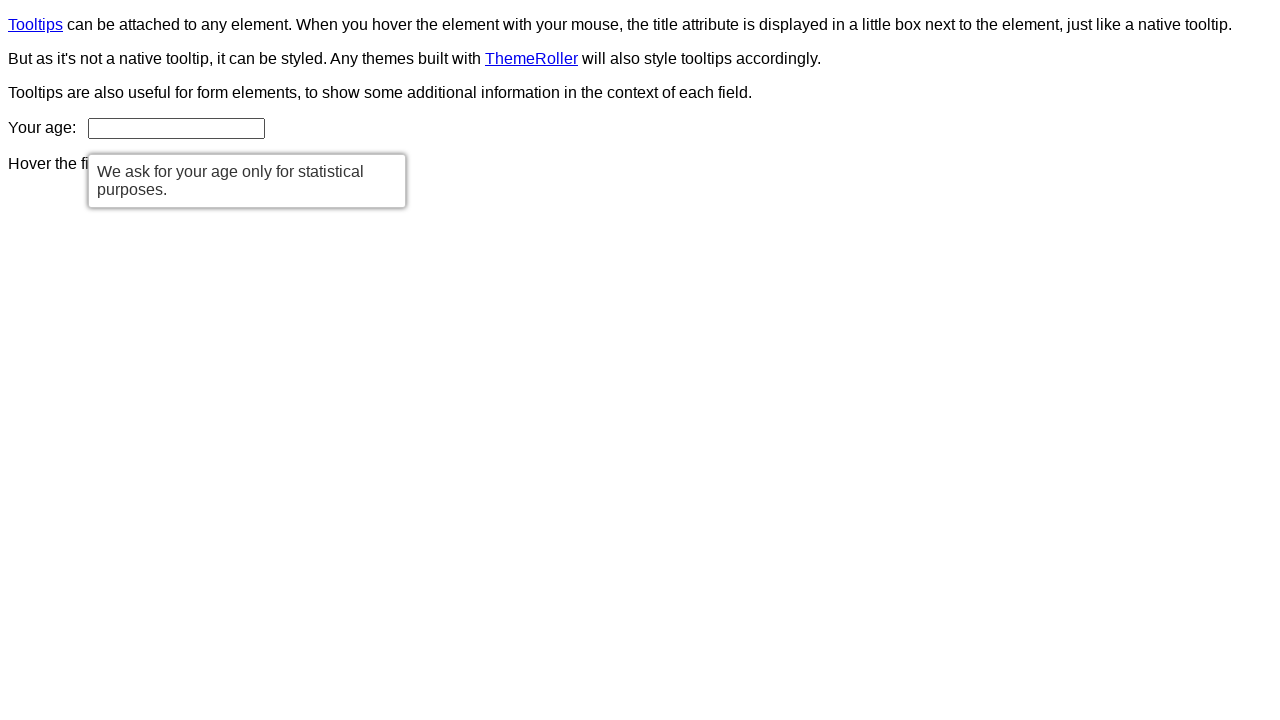